Navigates to MakeMyTrip homepage and verifies the page loads by checking the title

Starting URL: https://www.makemytrip.com/

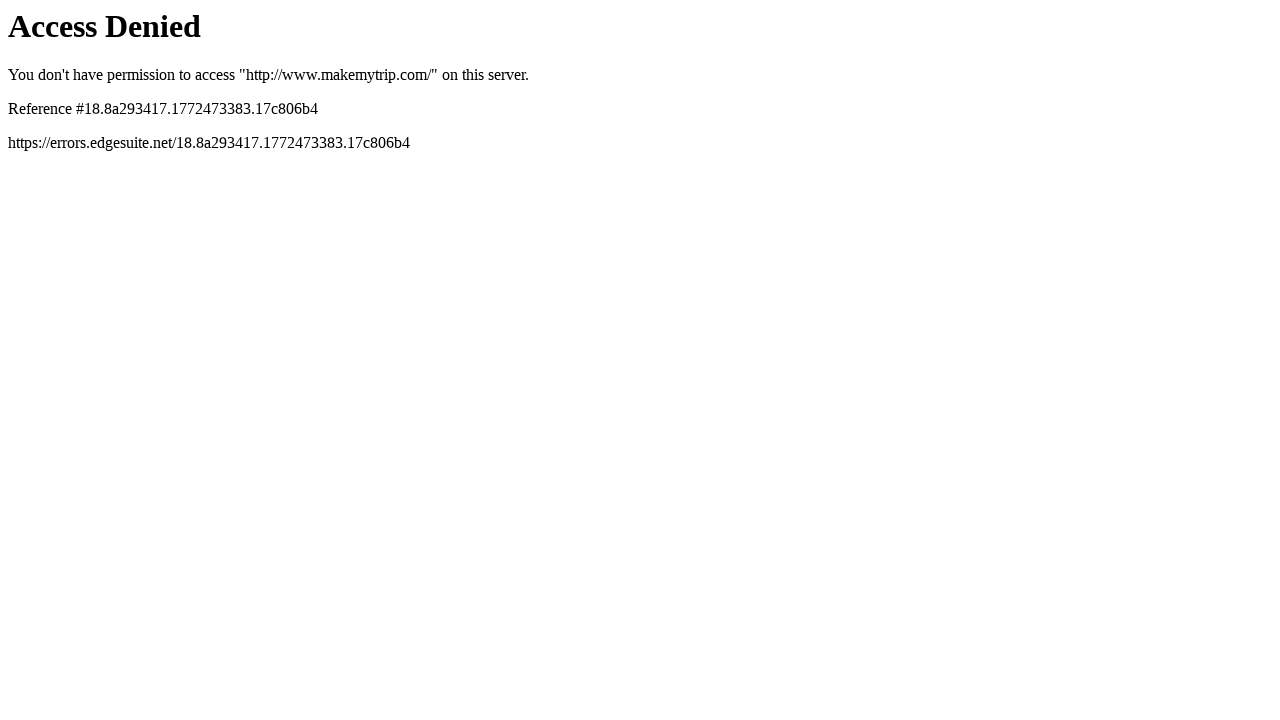

Navigated to MakeMyTrip homepage
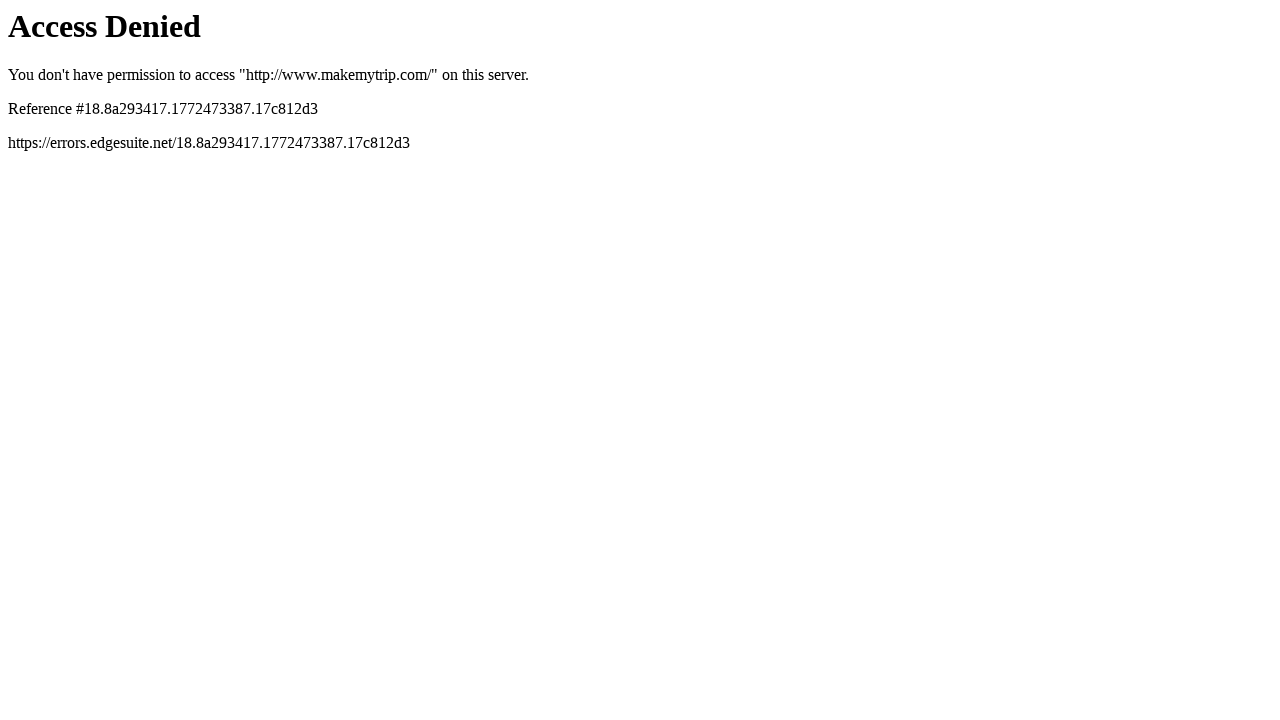

Page fully loaded (domcontentloaded state reached)
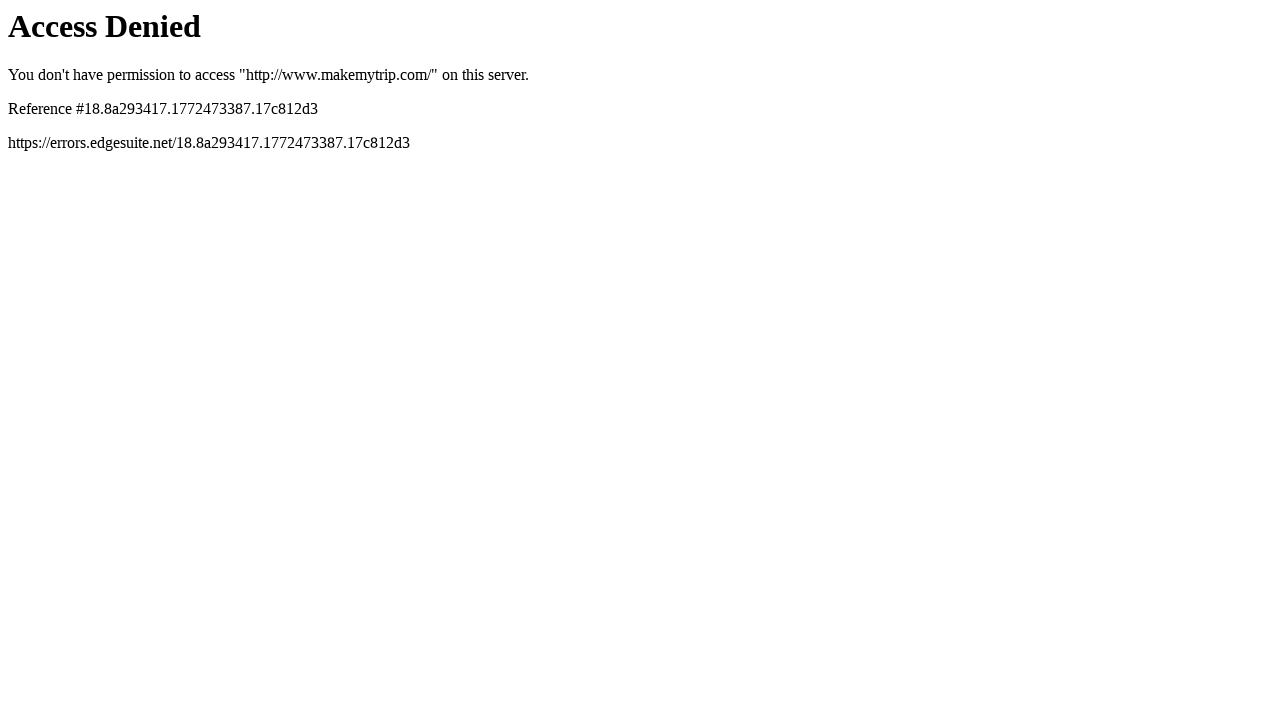

Retrieved page title: Access Denied
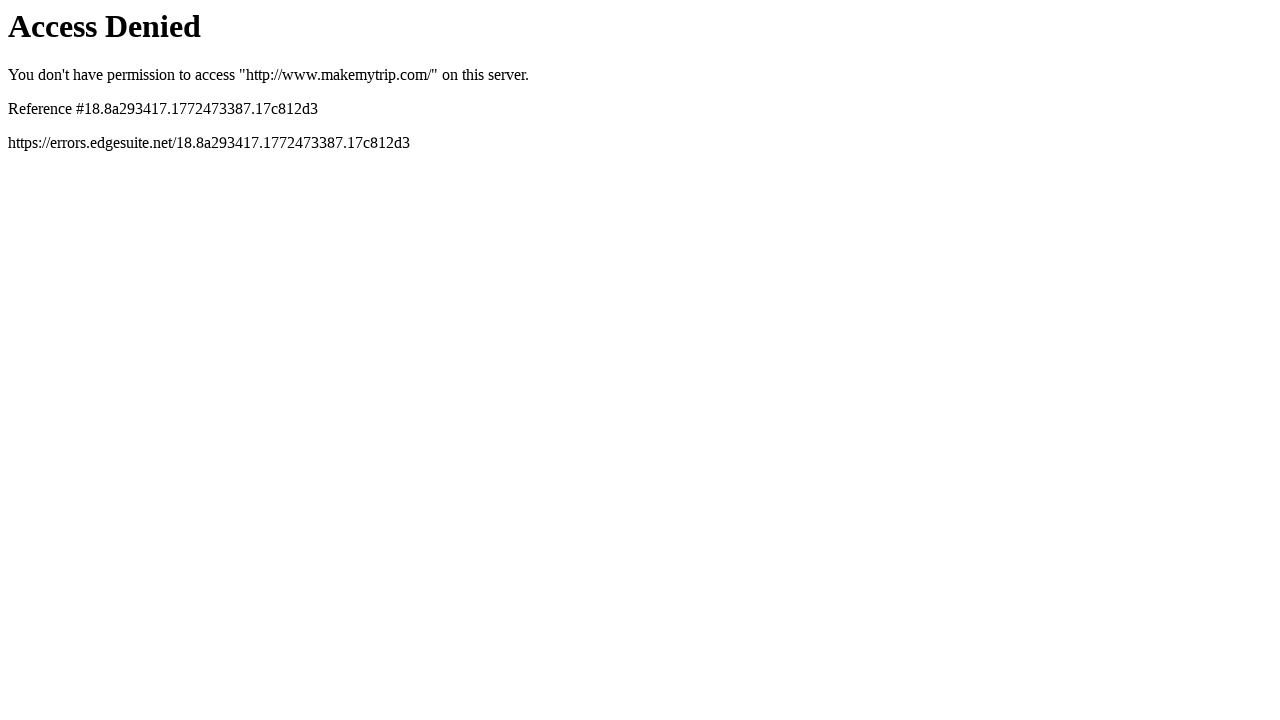

Printed page title to console
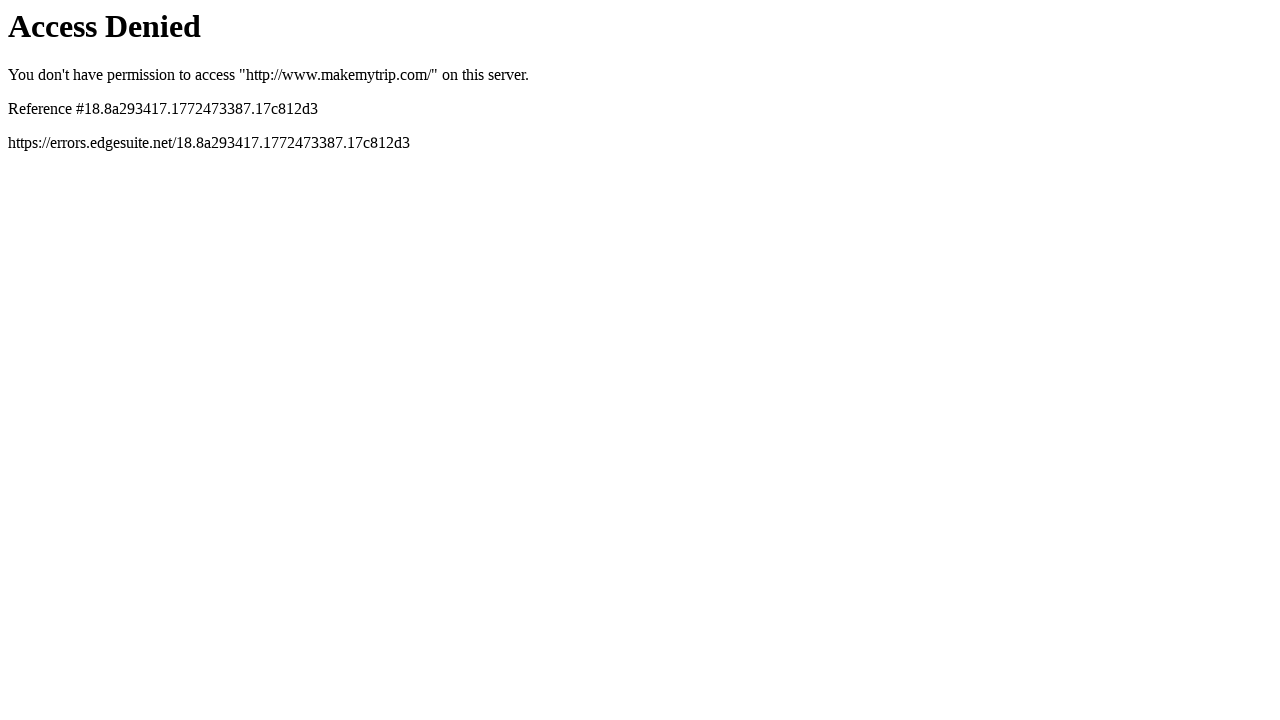

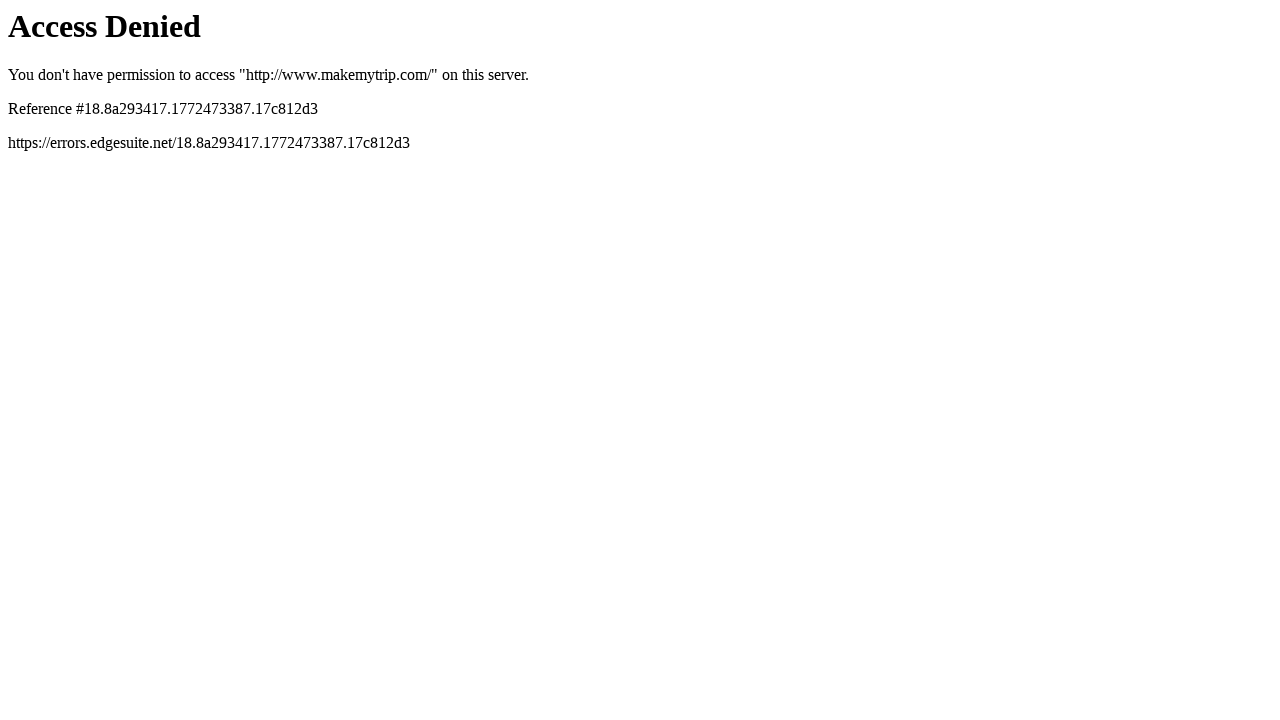